Tests game functionality by selecting an active element, starting the game, and returning to the main menu

Starting URL: https://ghsvensson.github.io/NeonTyper/

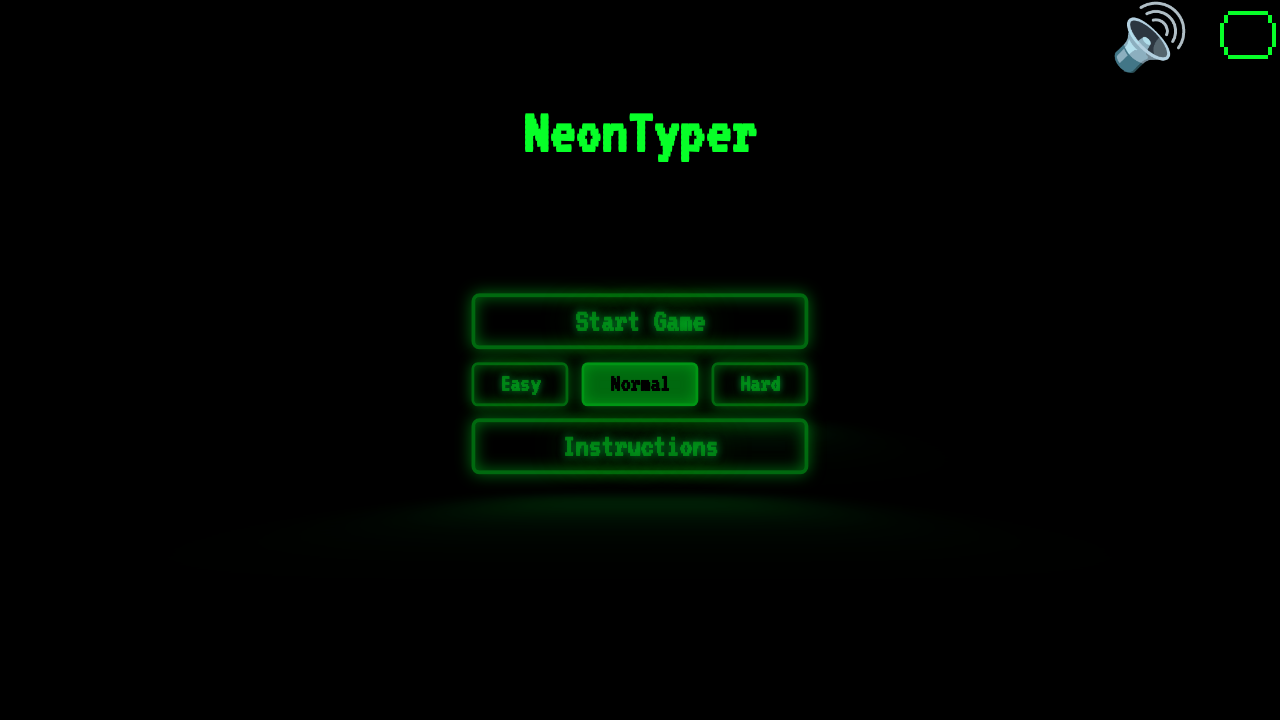

Clicked on active element (game mode or difficulty selector) at (640, 384) on .active
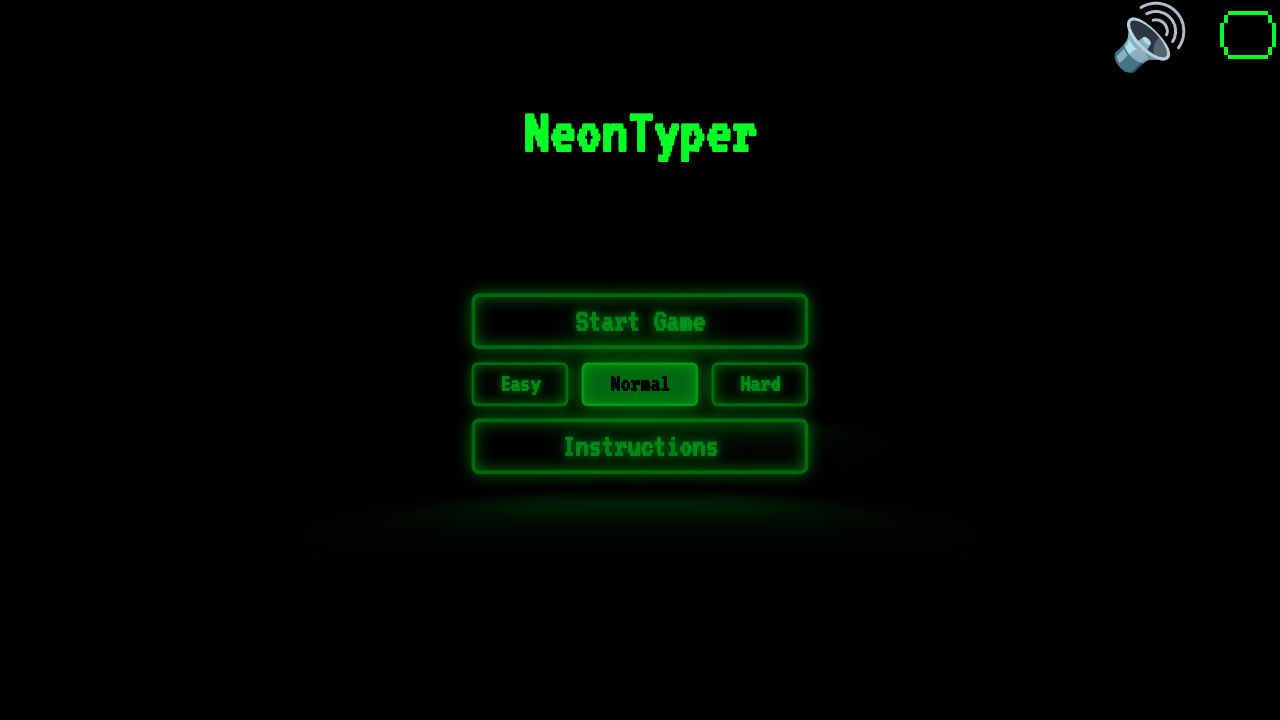

Clicked start button to begin the game at (640, 321) on #start-button
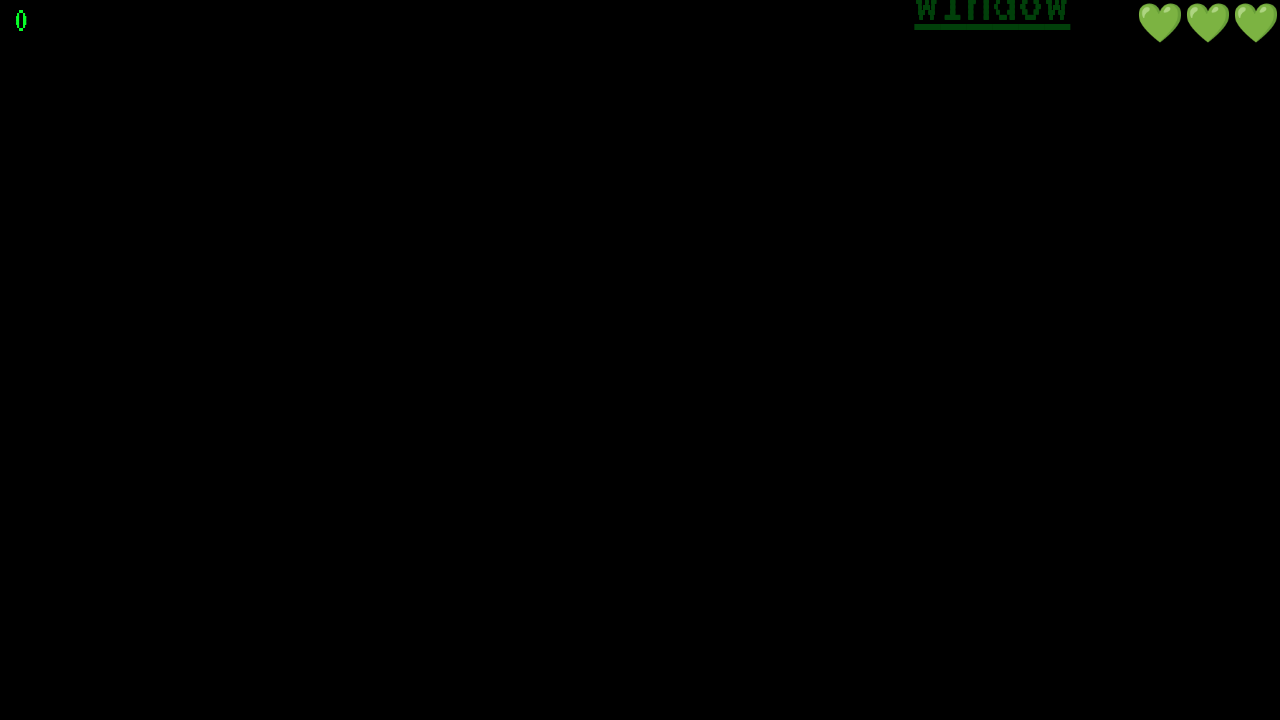

Clicked return button to go back to main menu at (376, 227) on #return-button
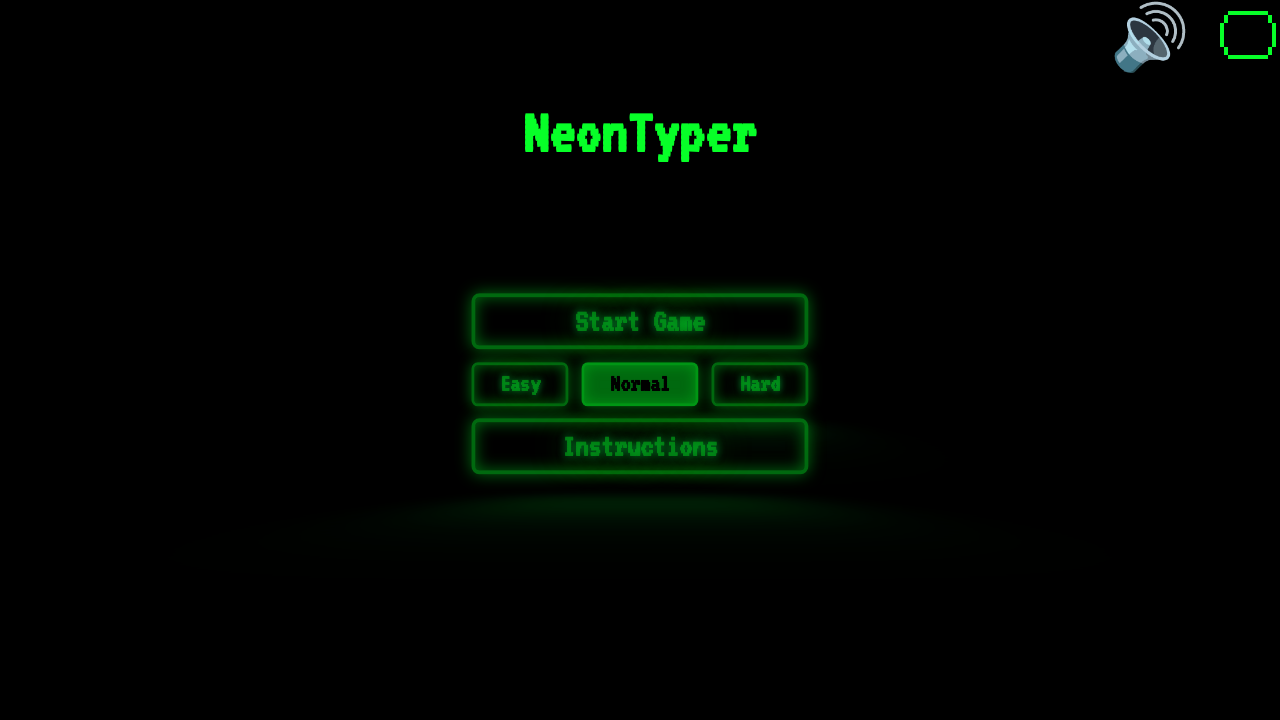

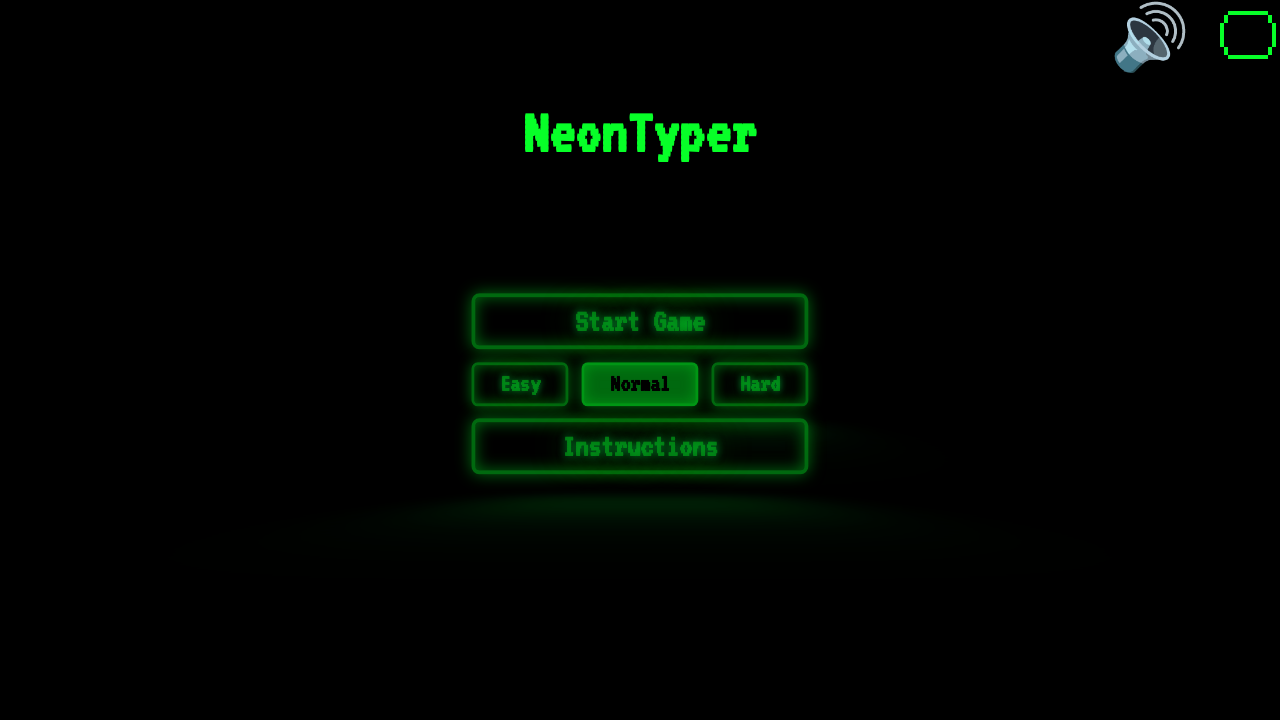